Tests the text box form on DemoQA by navigating to Elements, filling out a form with name, email, and addresses, then verifying the submitted results are displayed correctly.

Starting URL: https://demoqa.com/

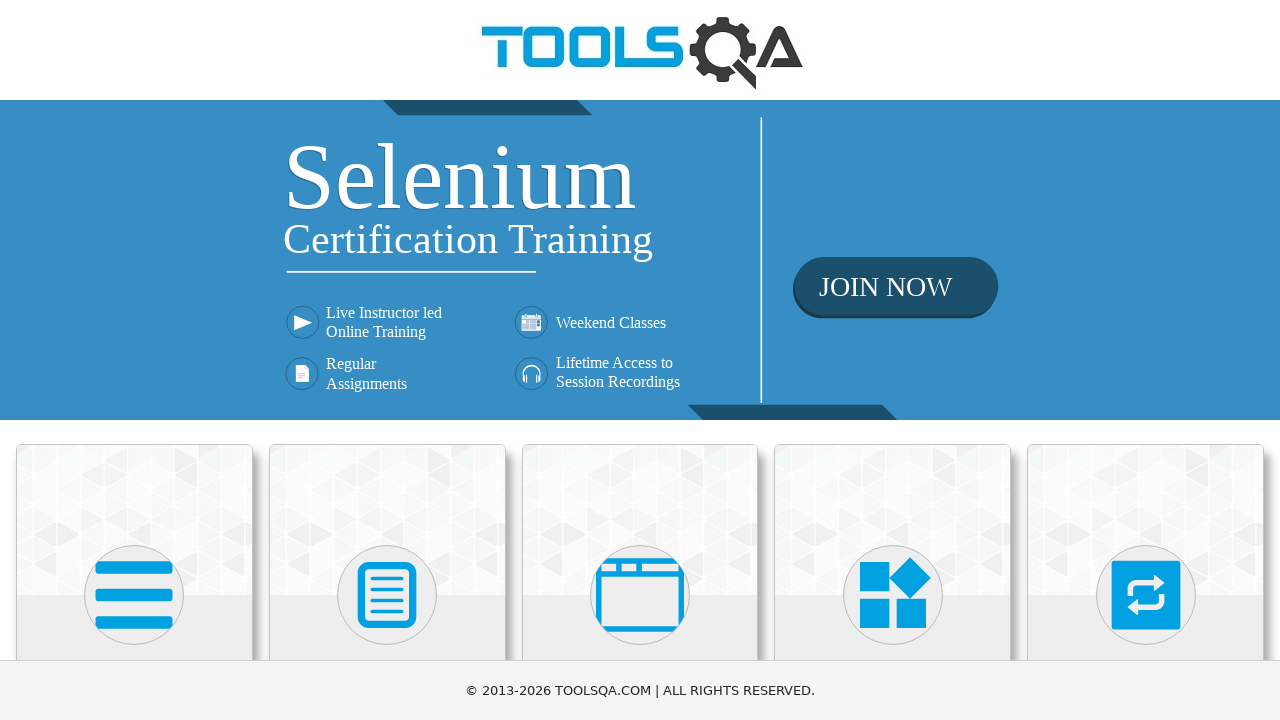

Clicked on Elements category card at (134, 360) on div.card-body:has-text('Elements')
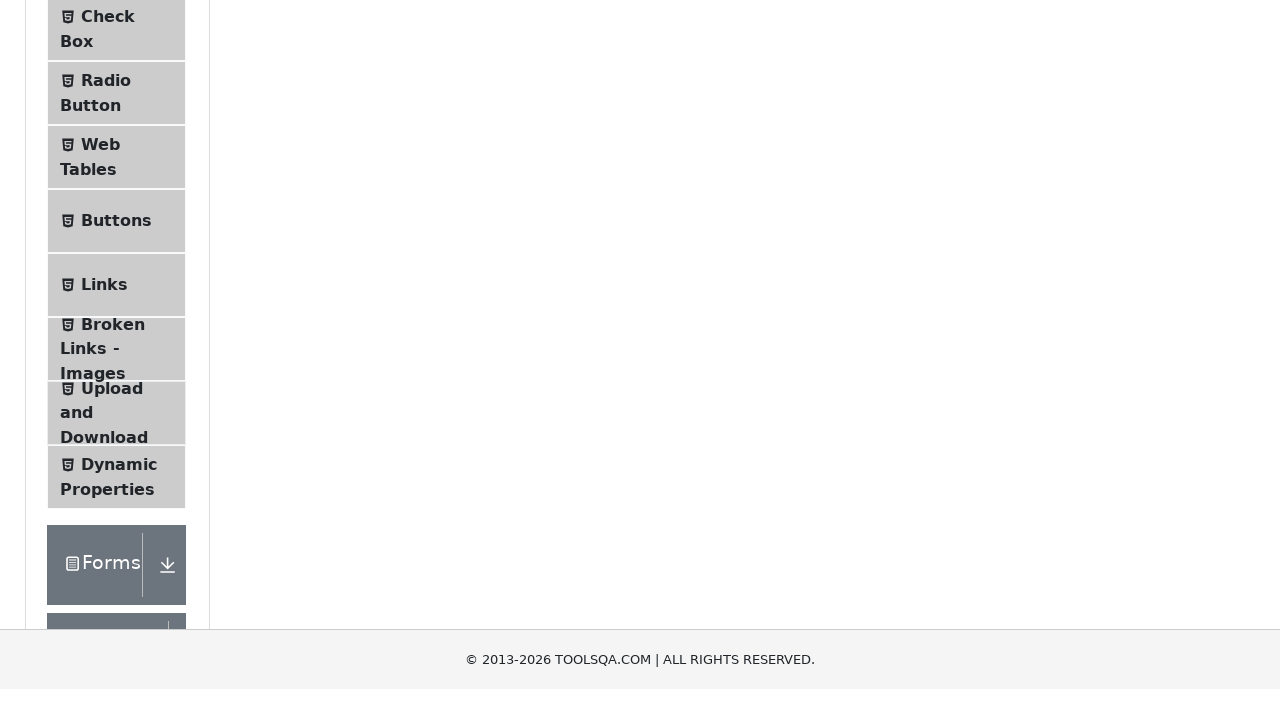

Clicked on Text Box menu item at (119, 261) on span:text('Text Box')
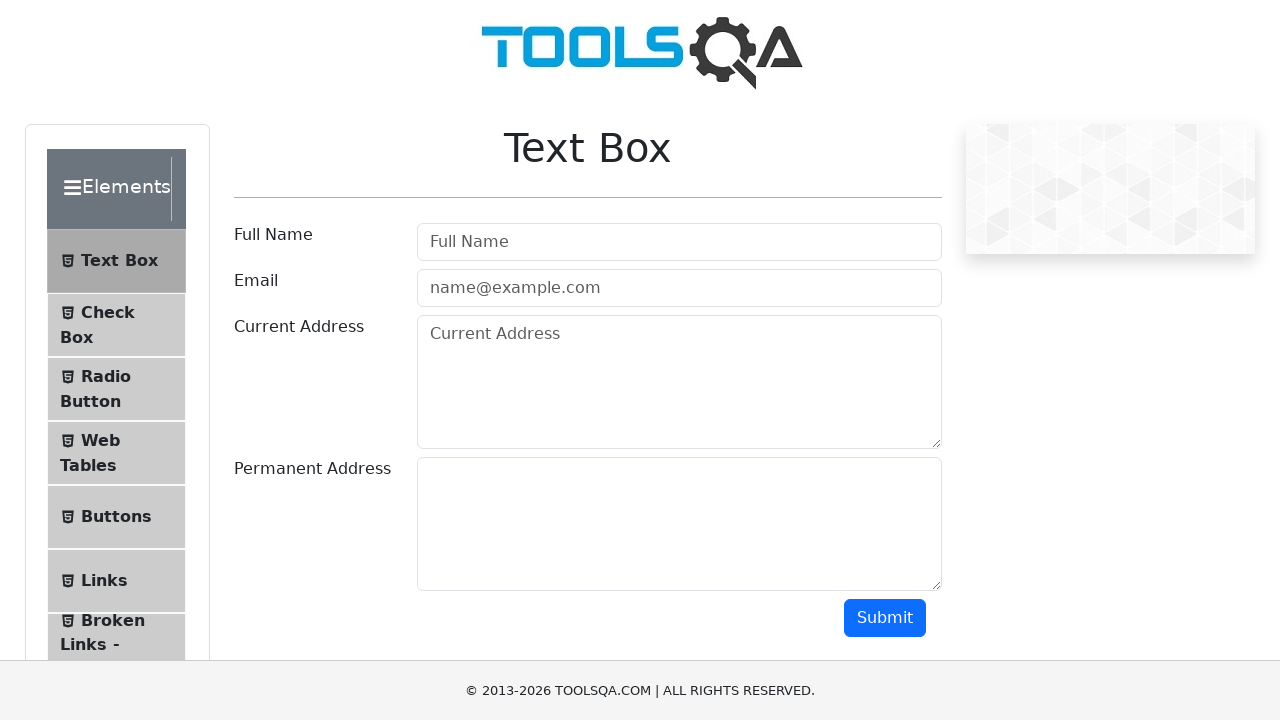

Filled userName field with 'John Smith' on #userName
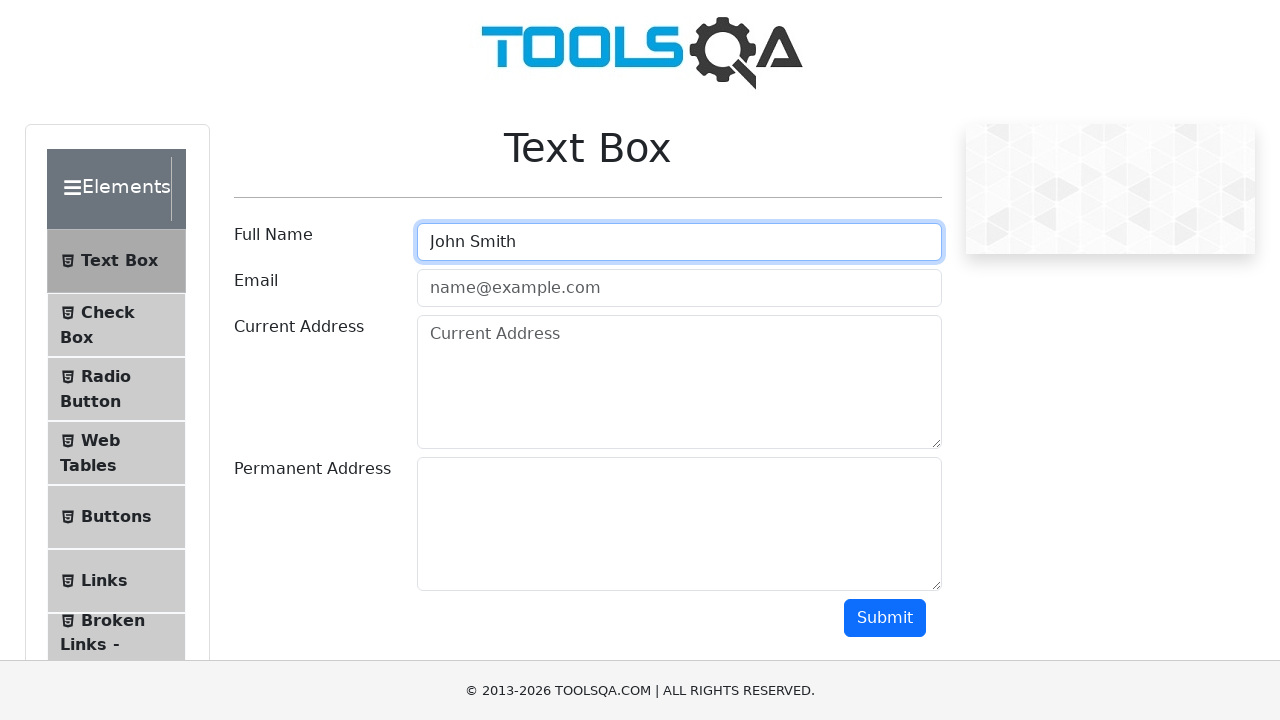

Filled userEmail field with 'johnsmith@example.com' on #userEmail
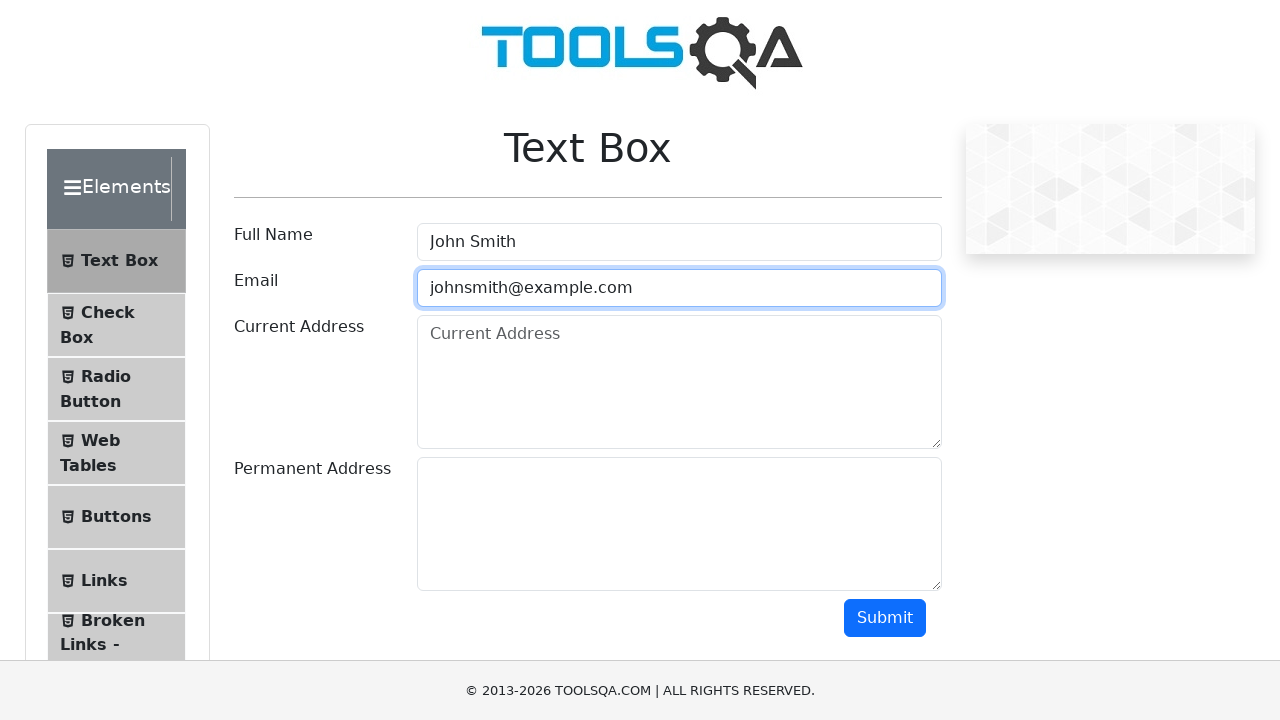

Filled currentAddress field with '123 Main Street, New York, NY 10001' on #currentAddress
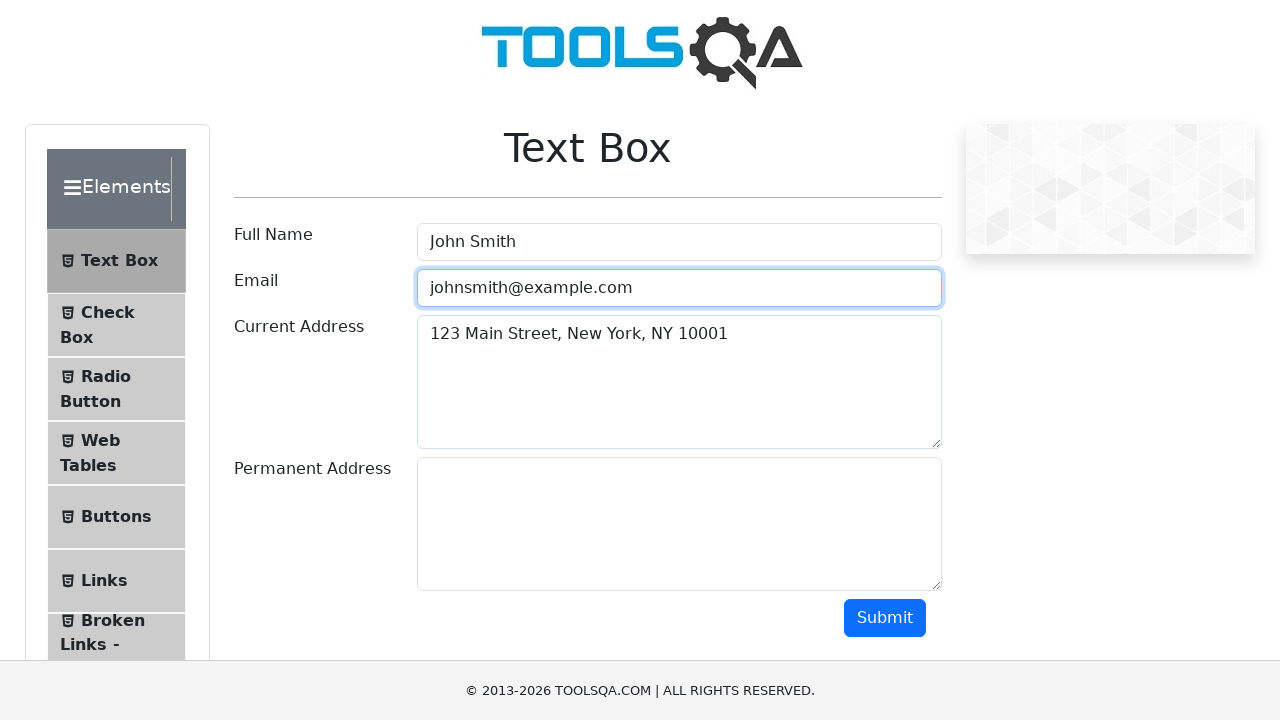

Filled permanentAddress field with '456 Oak Avenue, Los Angeles, CA 90001' on #permanentAddress
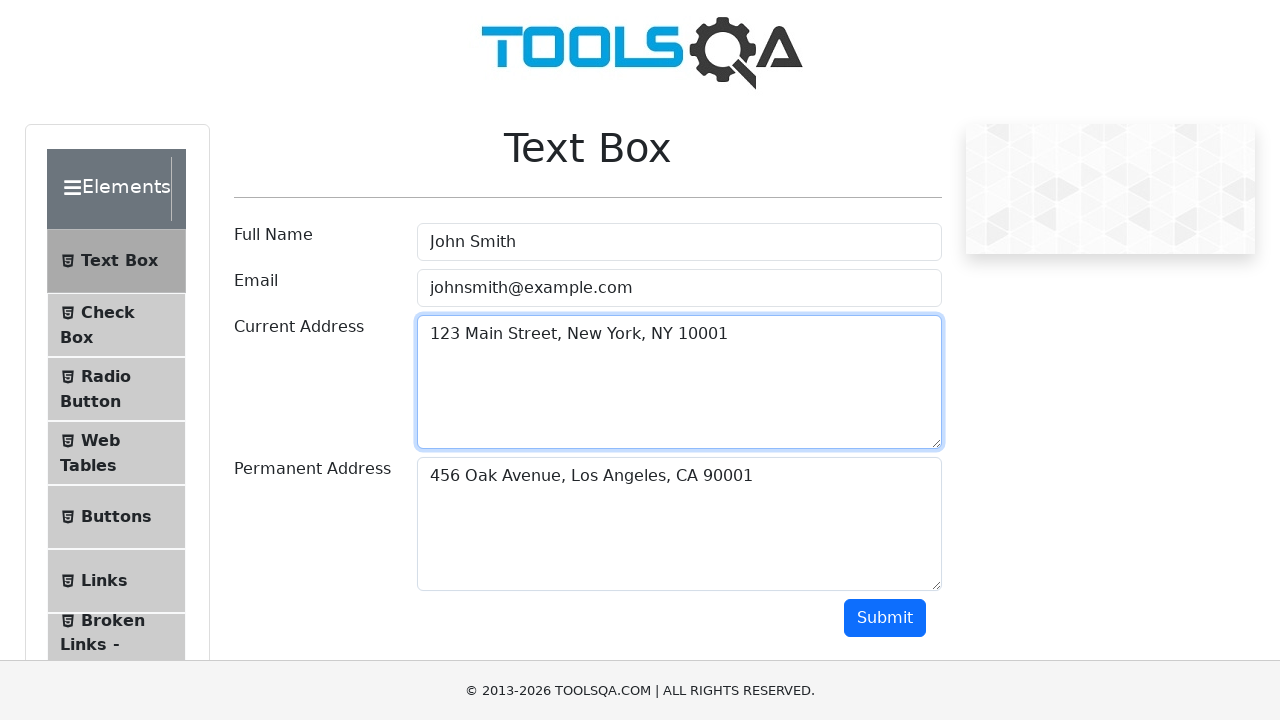

Clicked submit button to submit the form at (885, 618) on #submit
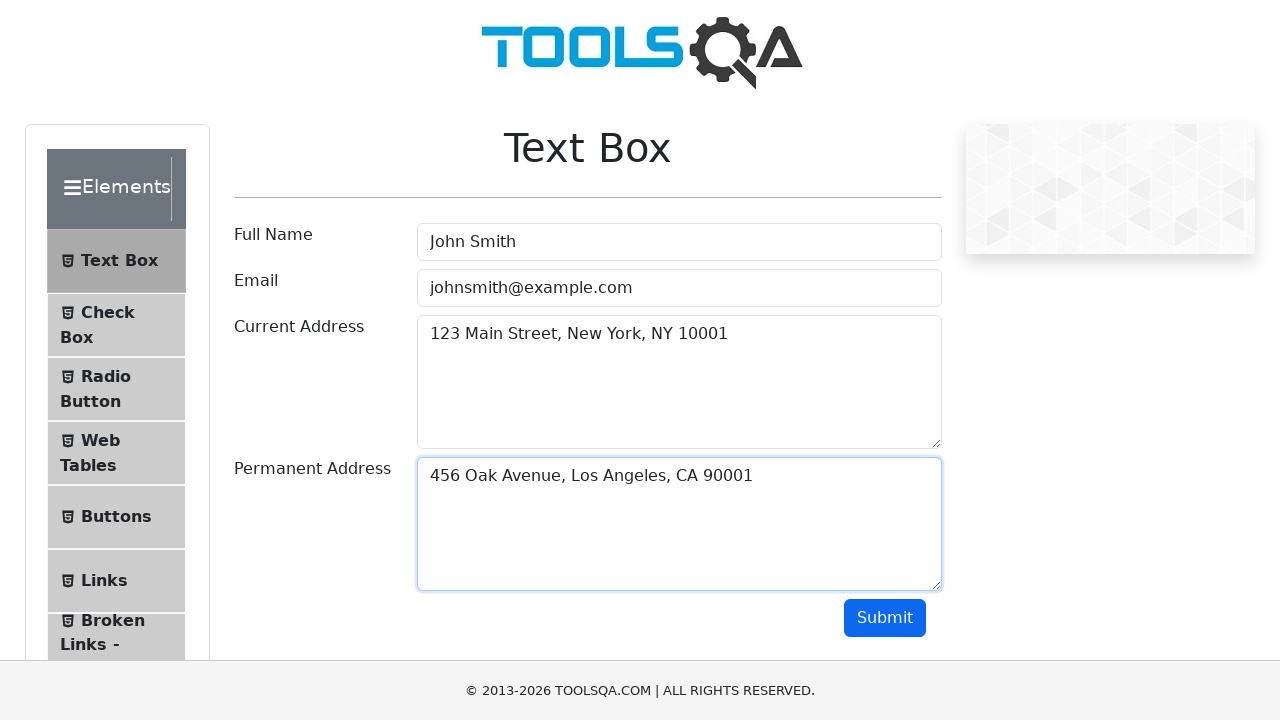

Verified submitted results are displayed in output section
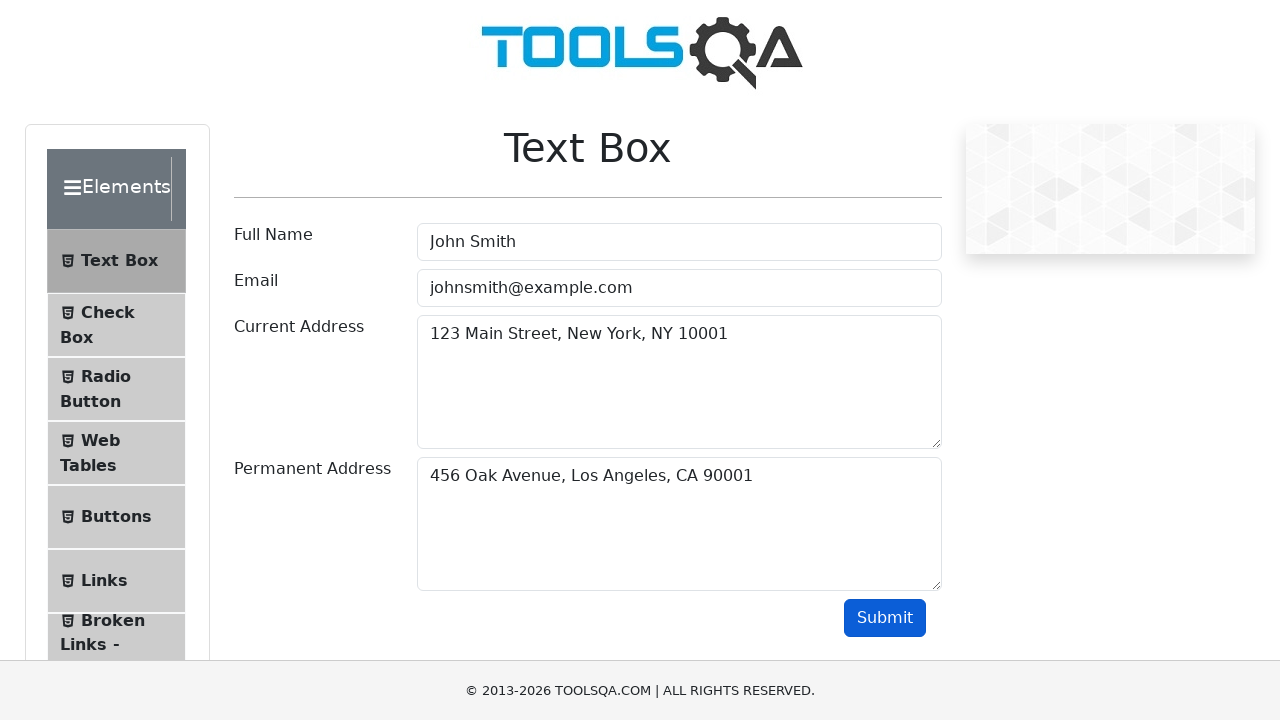

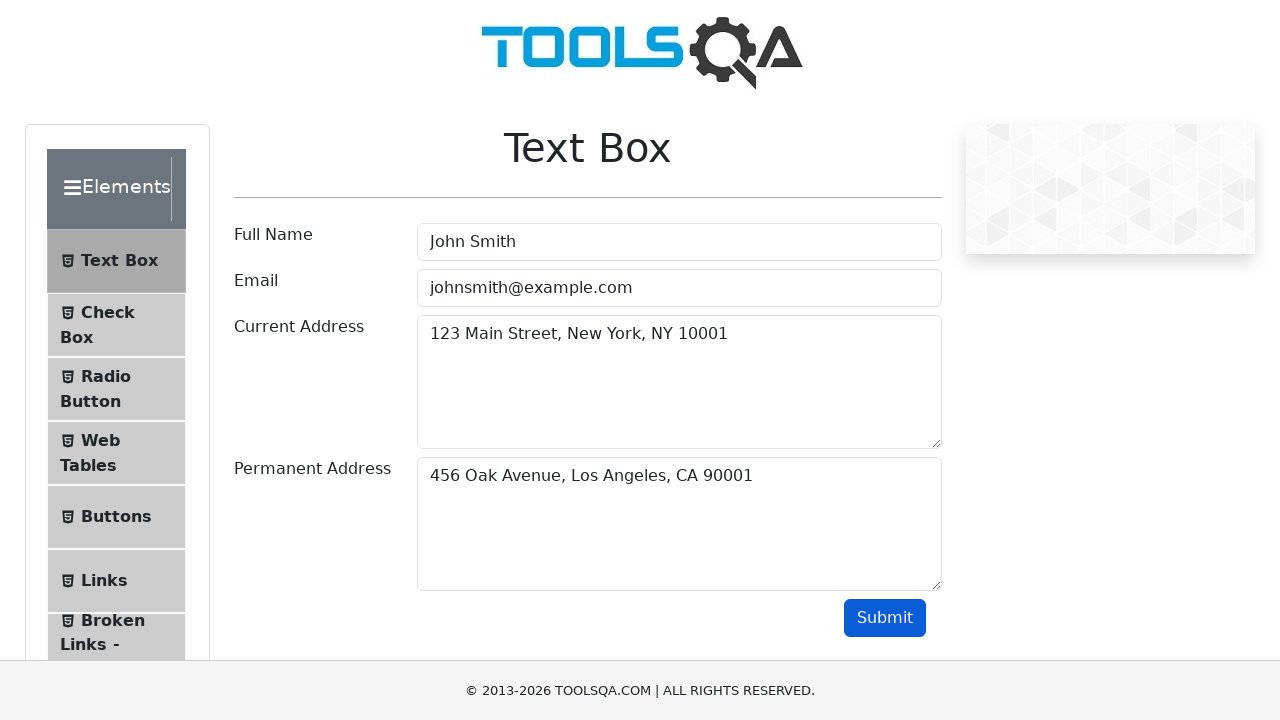